Navigates to CVS MinuteClinic homepage and verifies the page loads successfully

Starting URL: https://www.cvs.com/minuteclinic/?icid=CVS-HOME-PWRZN-MINUTECLINIC

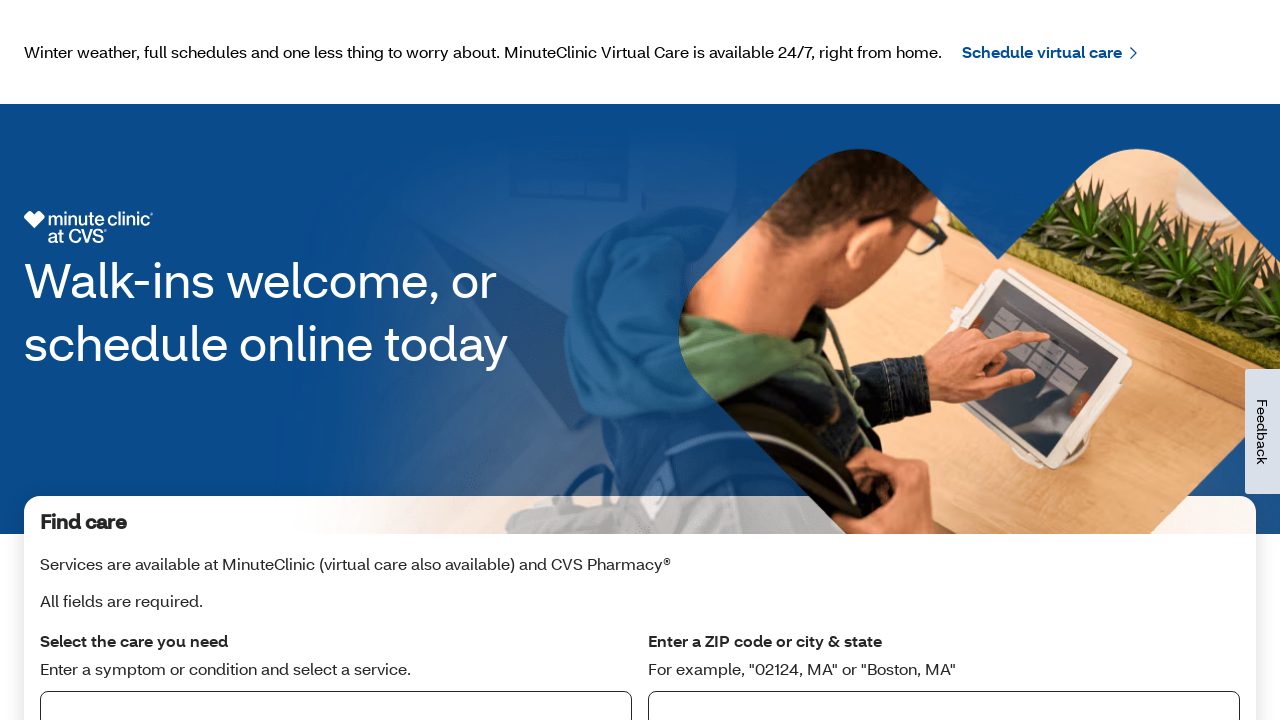

Navigated to CVS MinuteClinic homepage
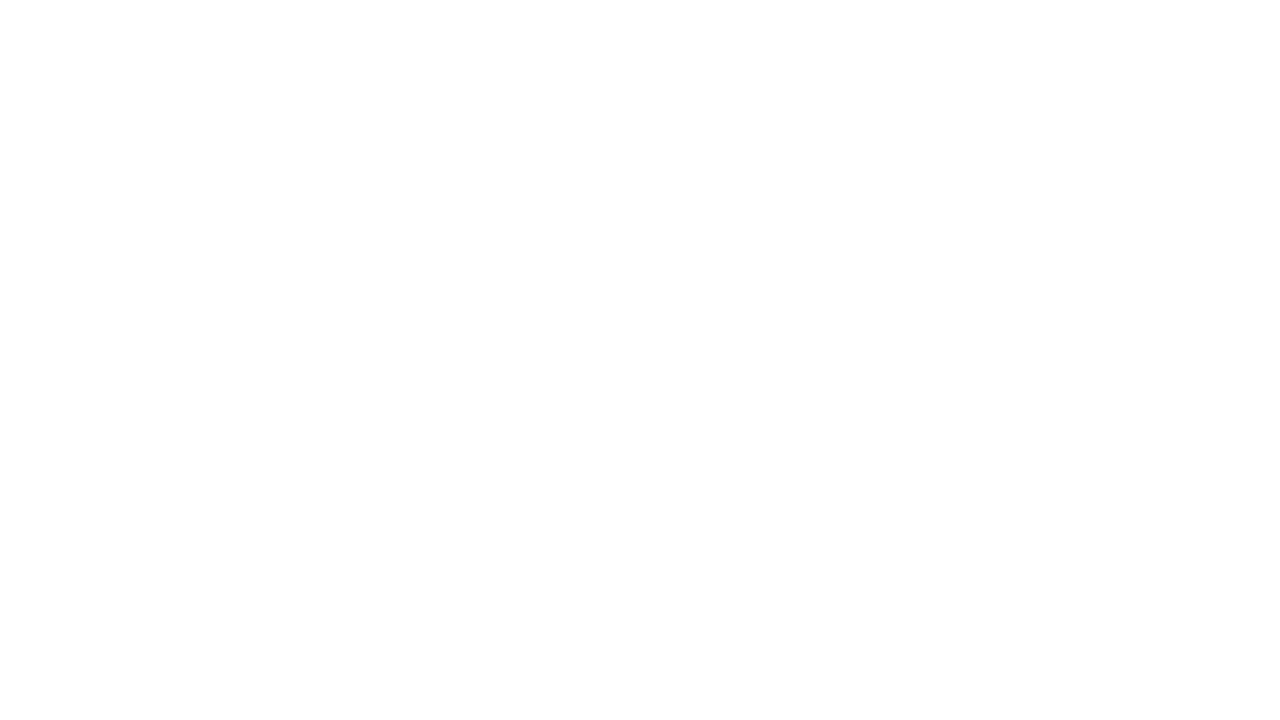

Page DOM content loaded successfully
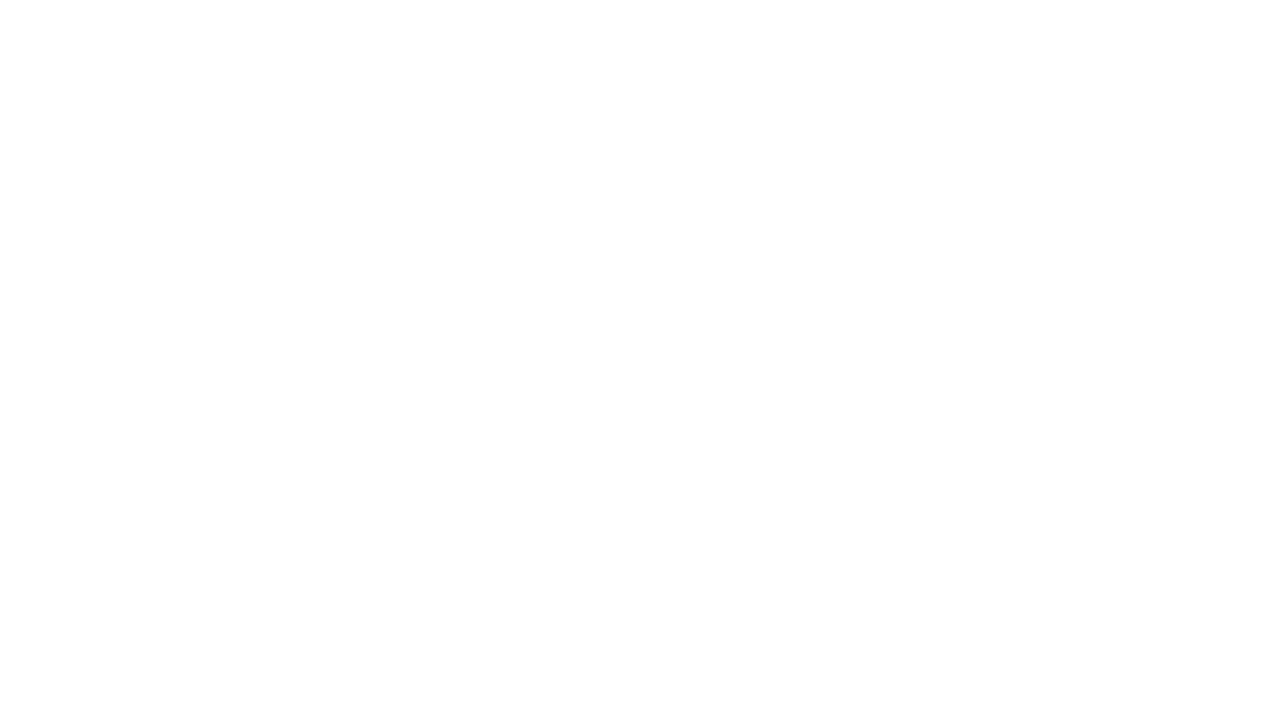

Verified page title contains 'MinuteClinic'
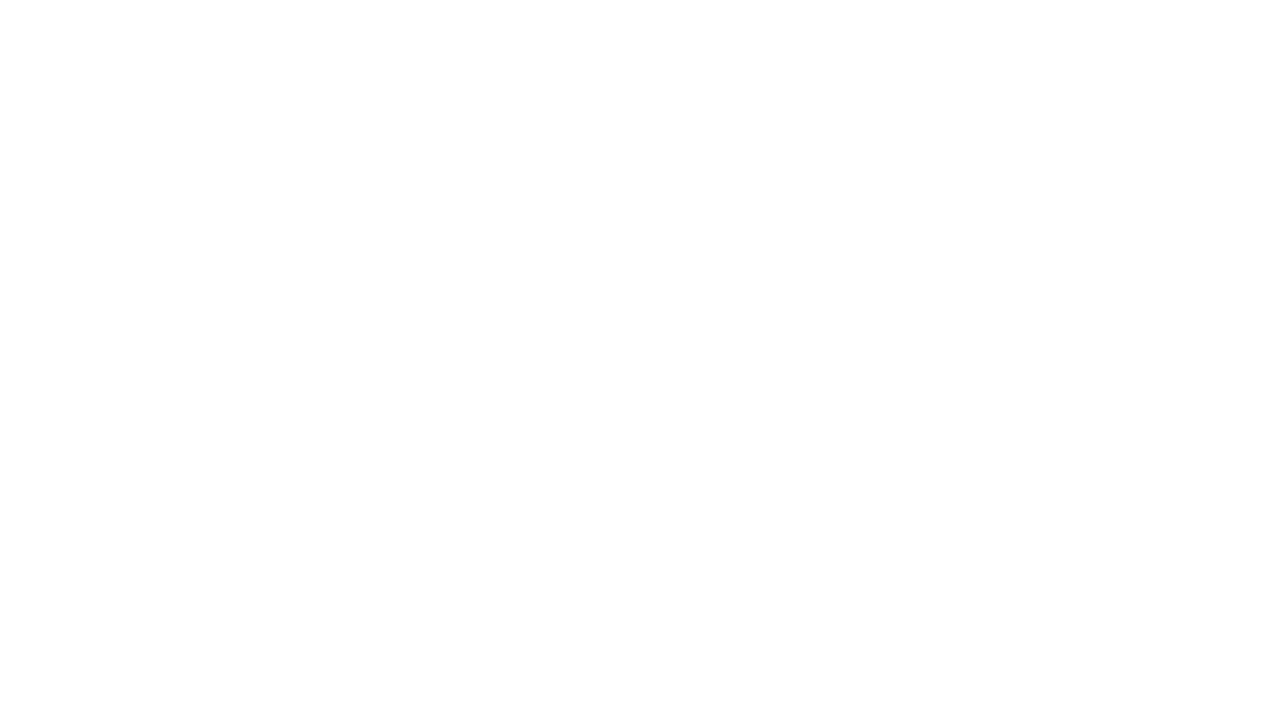

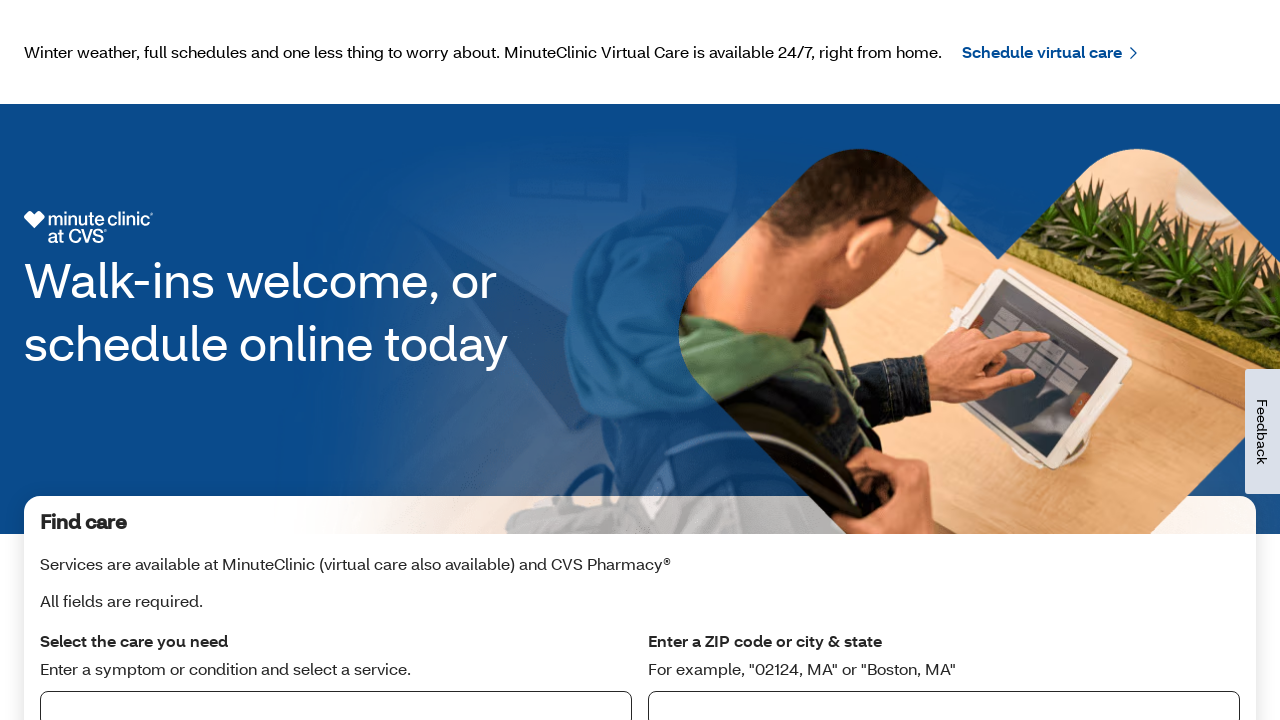